Tests navigating to a dynamic table page and verifying table content loads

Starting URL: http://www.uitestingplayground.com/

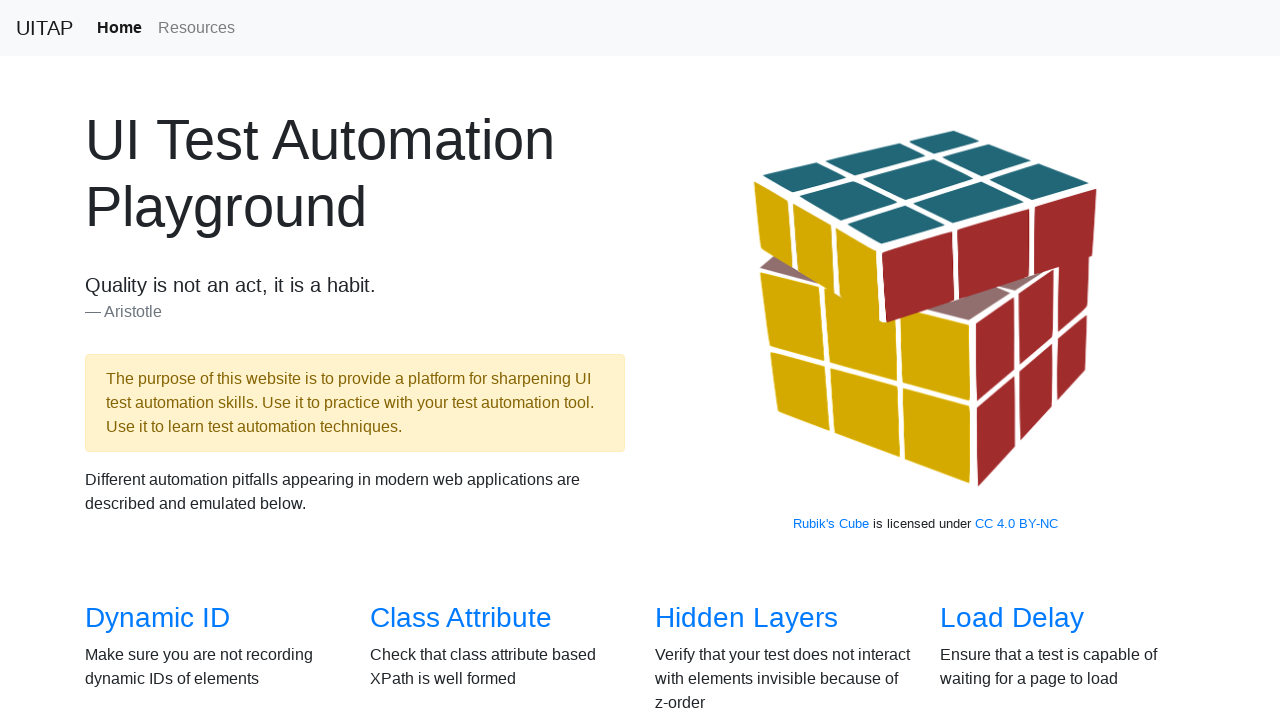

Clicked on Dynamic Table menu item at (462, 361) on a[href='/dynamictable']
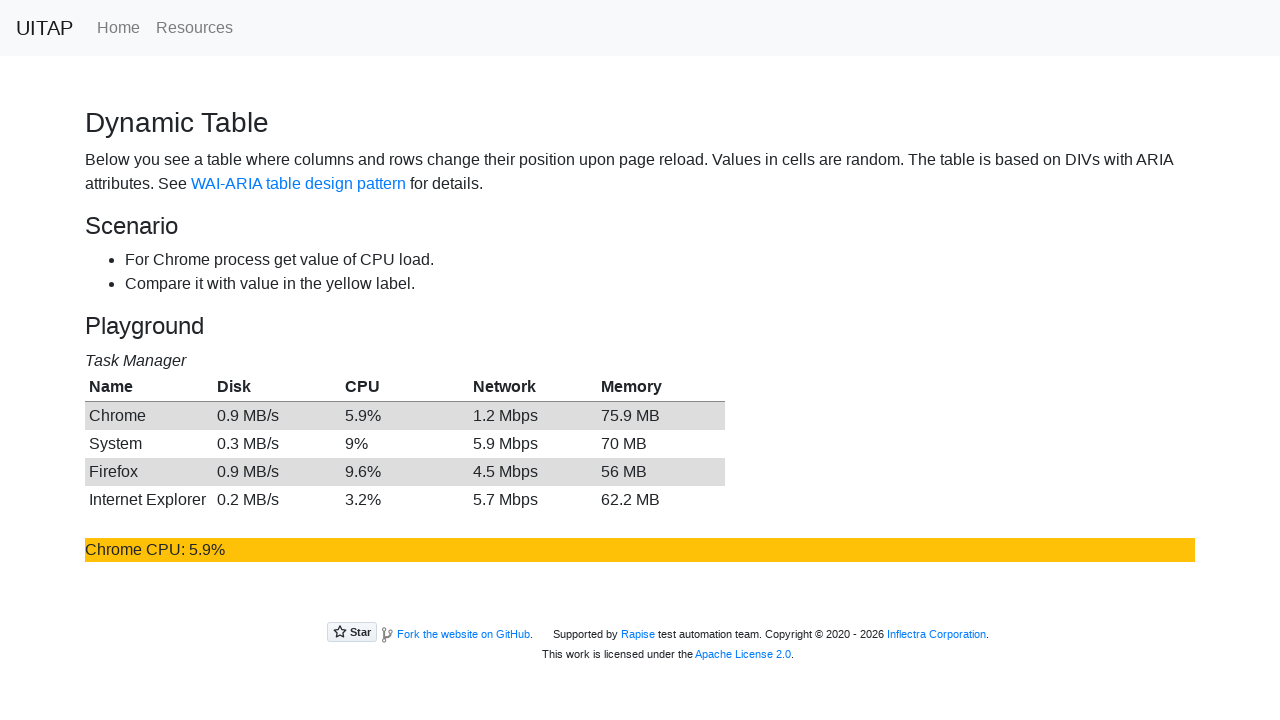

Table rows loaded
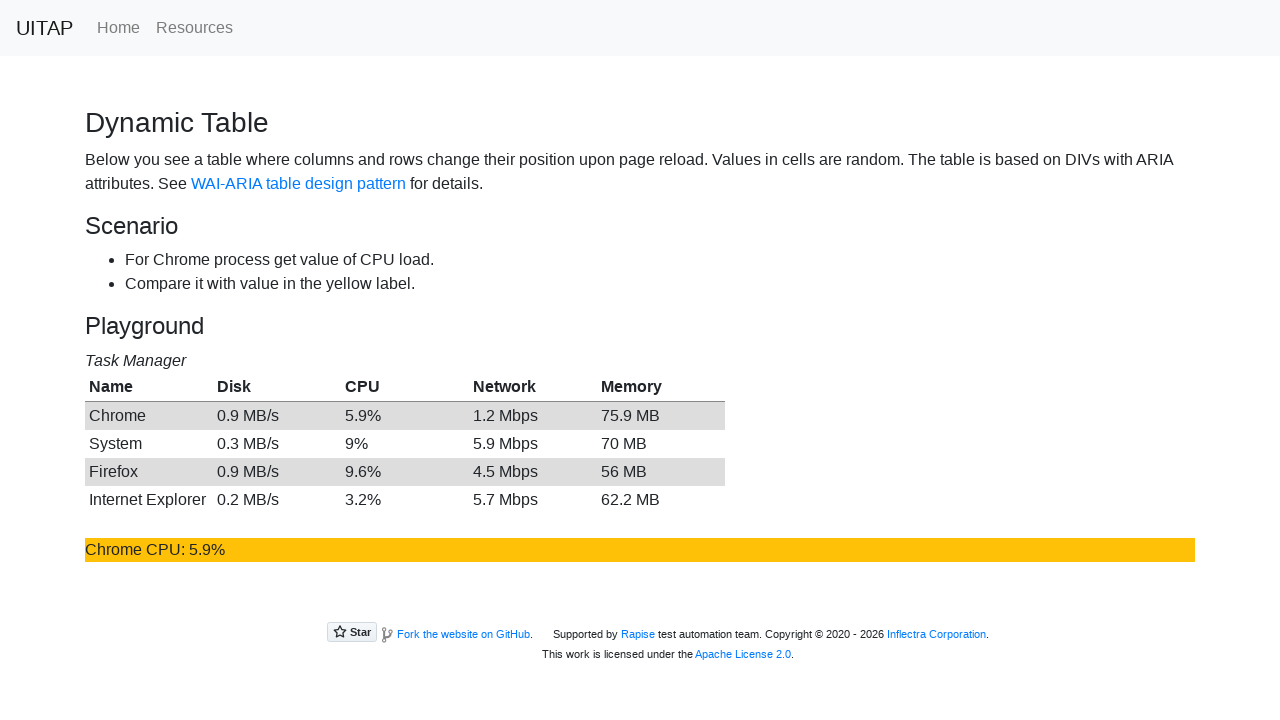

Warning label with Chrome CPU value loaded
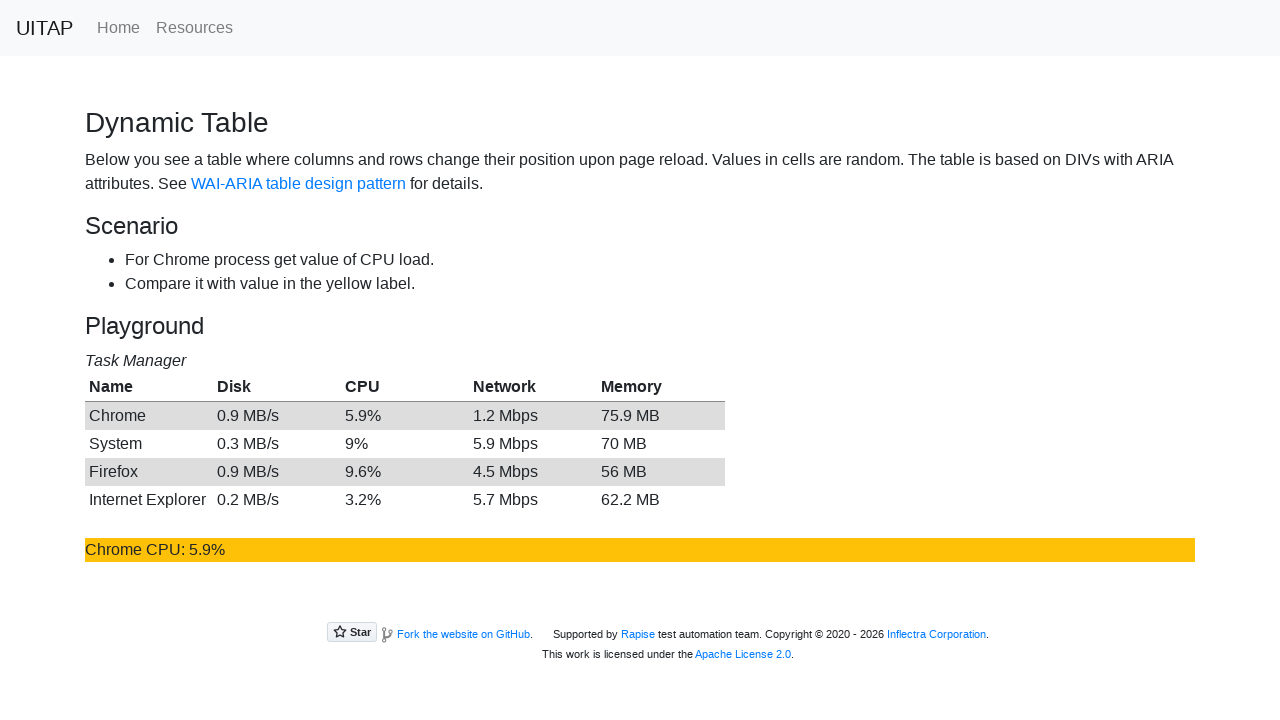

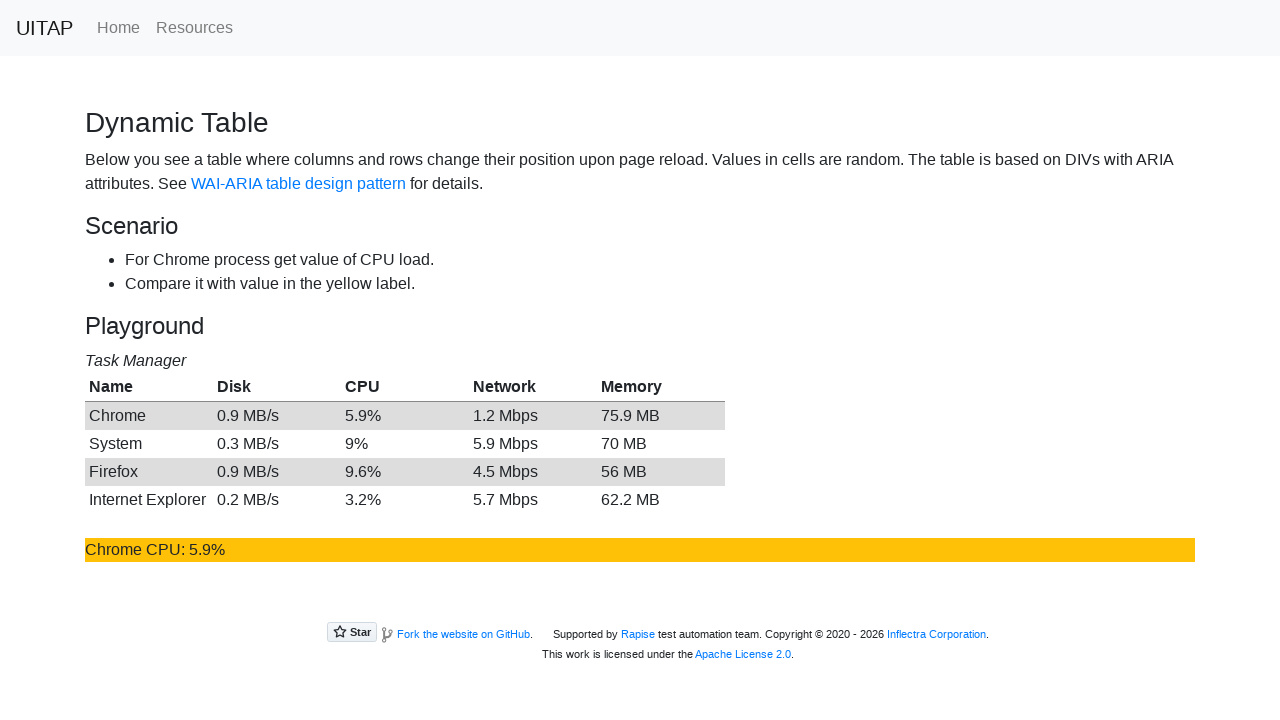